Tests form interaction using absolute XPath by clearing and filling the first name field on the student registration form.

Starting URL: https://demoqa.com/automation-practice-form

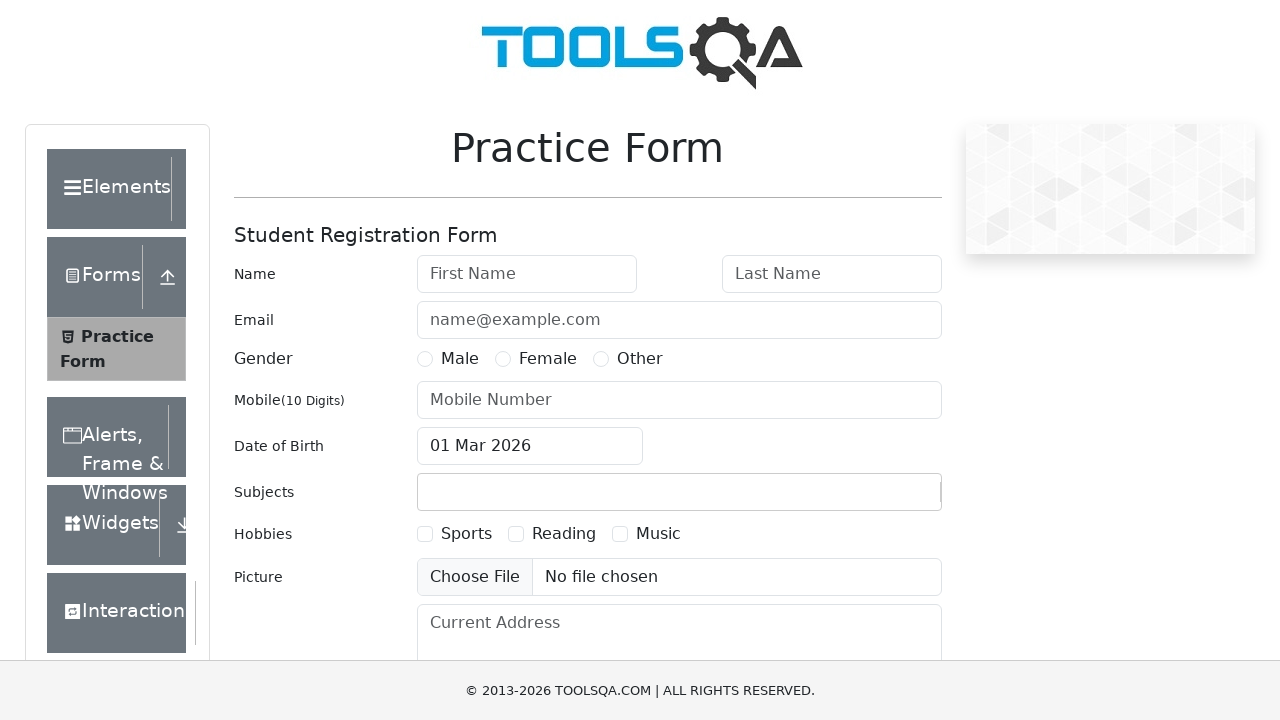

Cleared the first name field on input#firstName
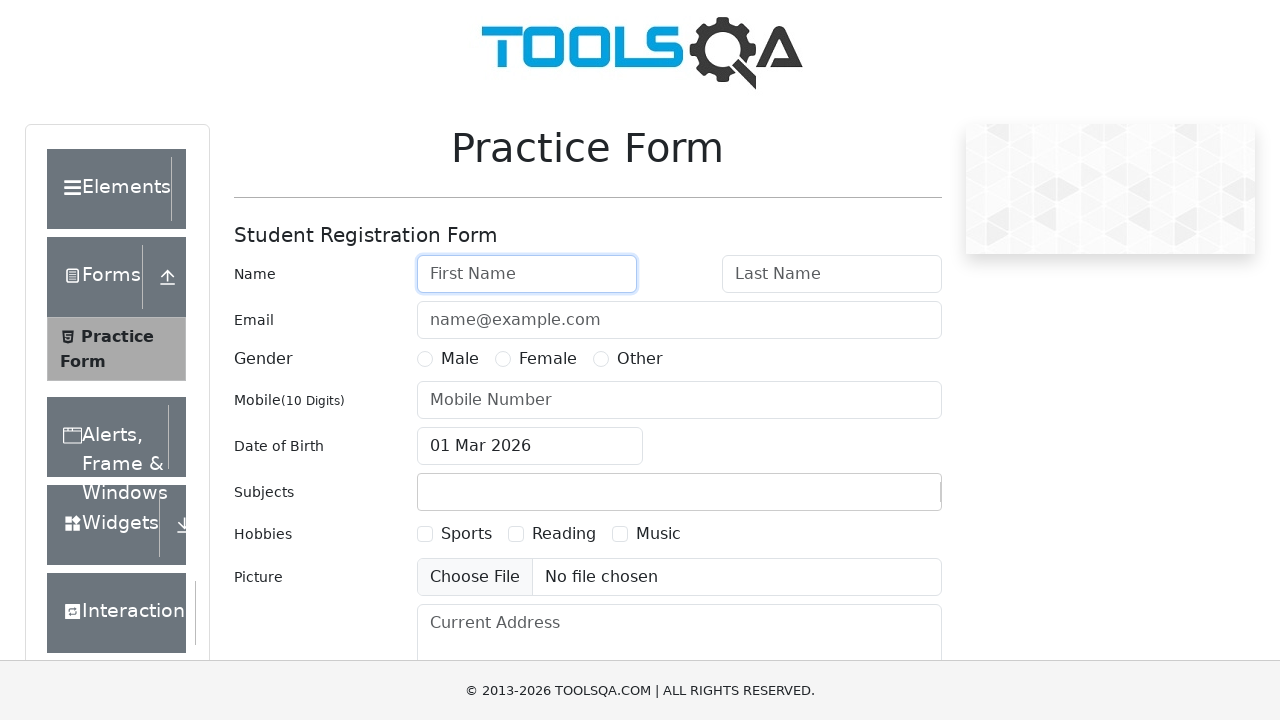

Filled first name field with 'Ebrahim Hossain' on input#firstName
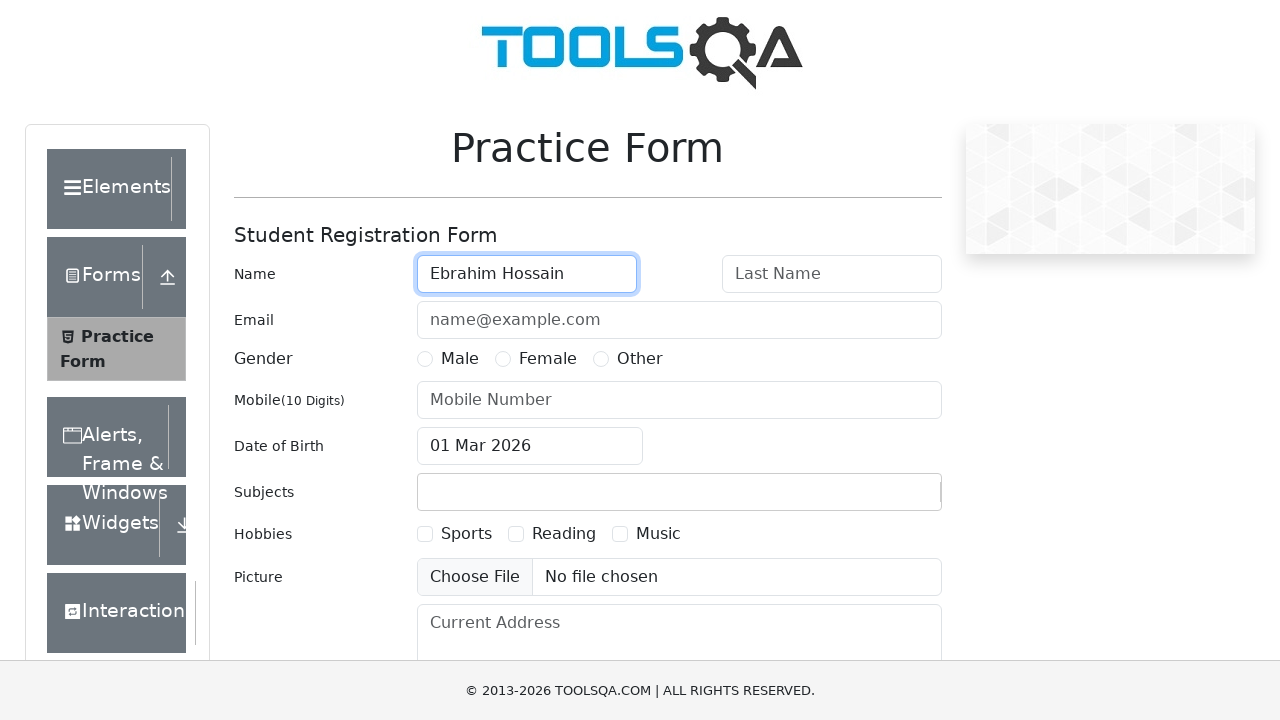

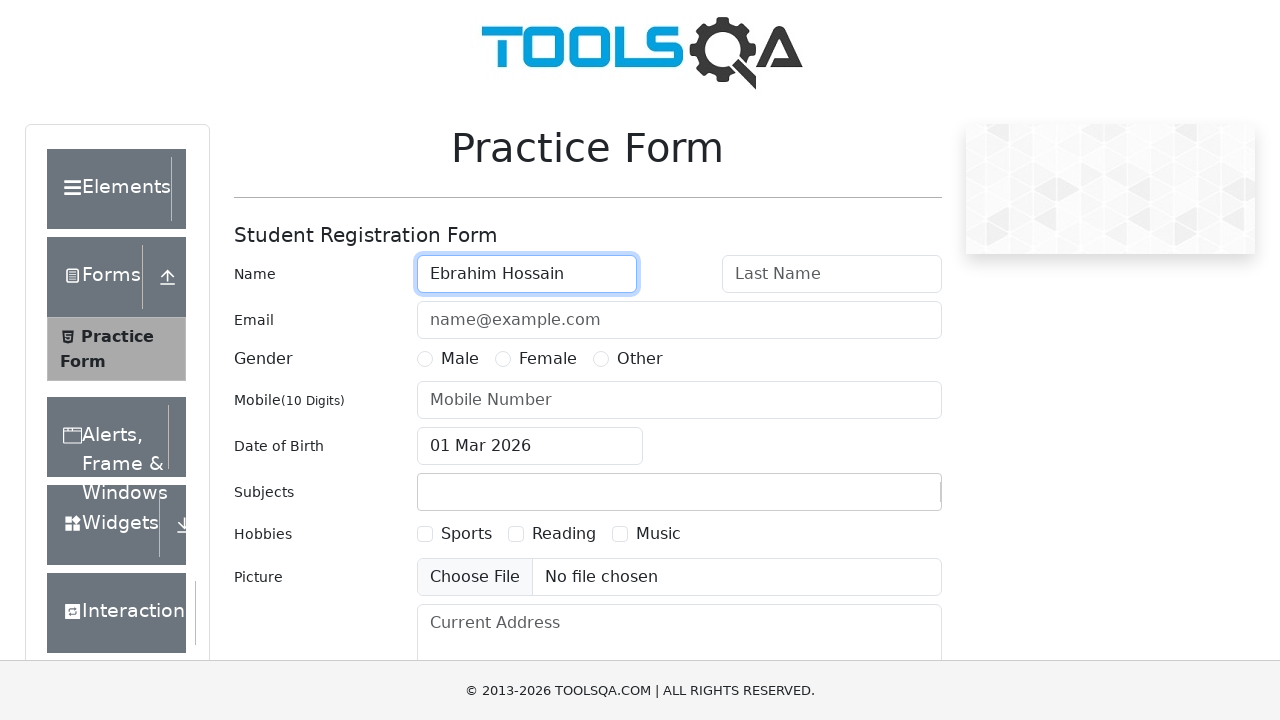